Tests date picker functionality by clearing the current date and entering a date 10 days in the future

Starting URL: https://demoqa.com/date-picker

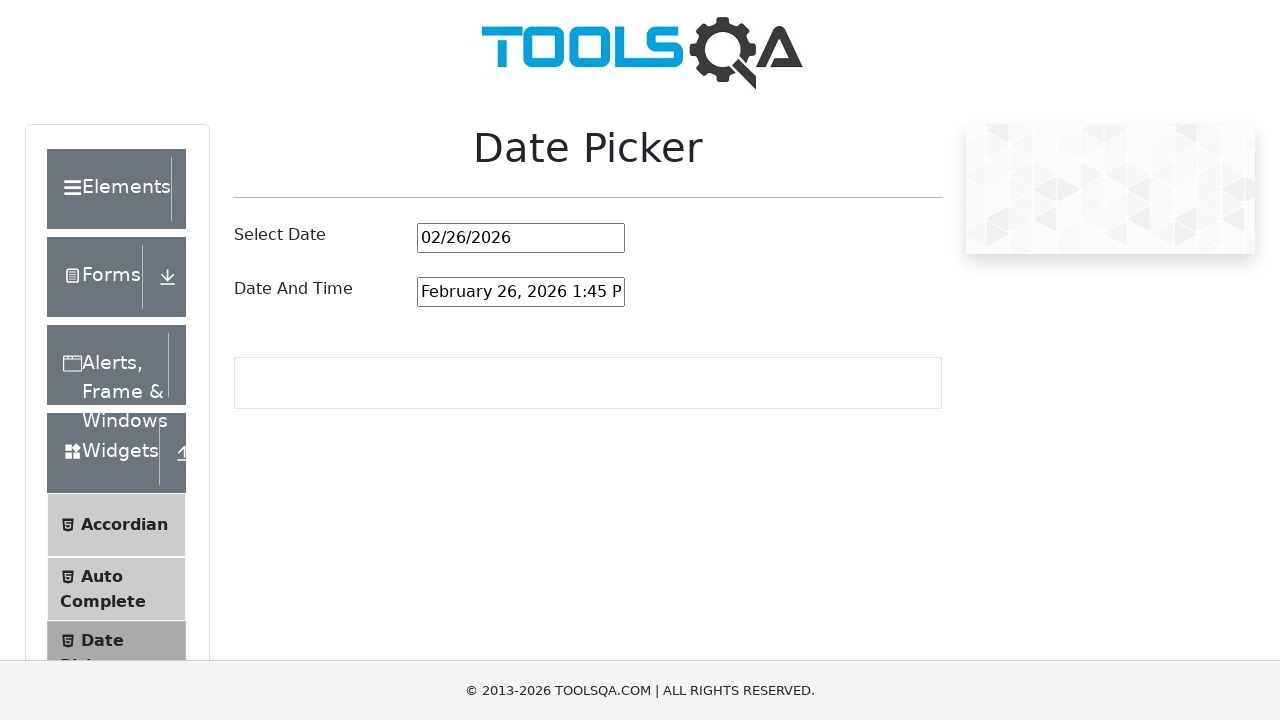

Clicked on the date picker input field at (521, 238) on #datePickerMonthYearInput
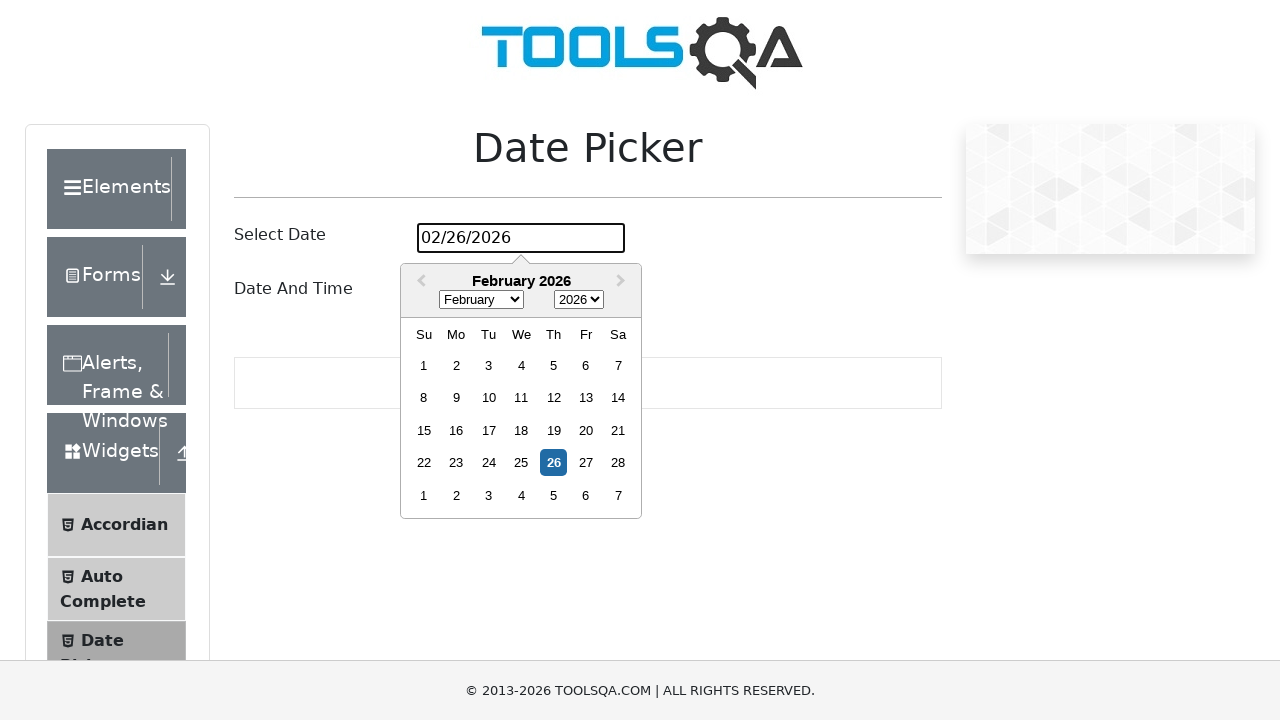

Cleared the date field with 10 backspace keypresses
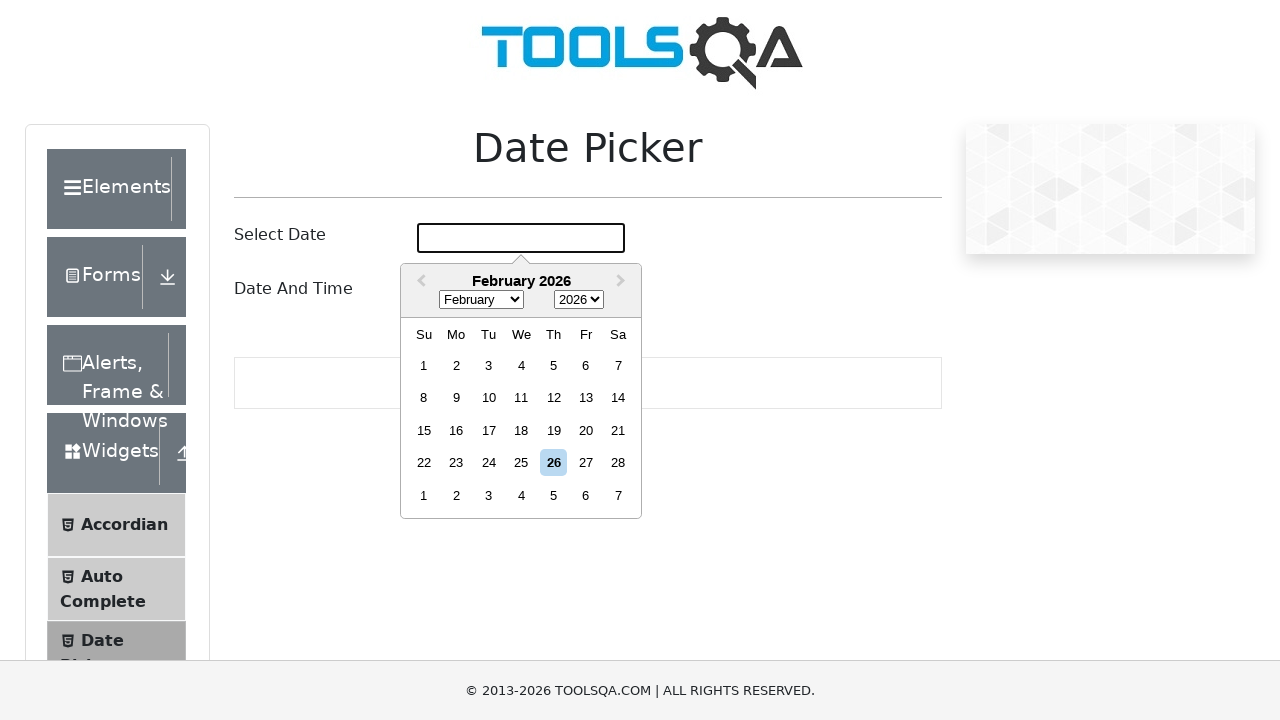

Entered new date 10 days in the future: 03/08/2026 on #datePickerMonthYearInput
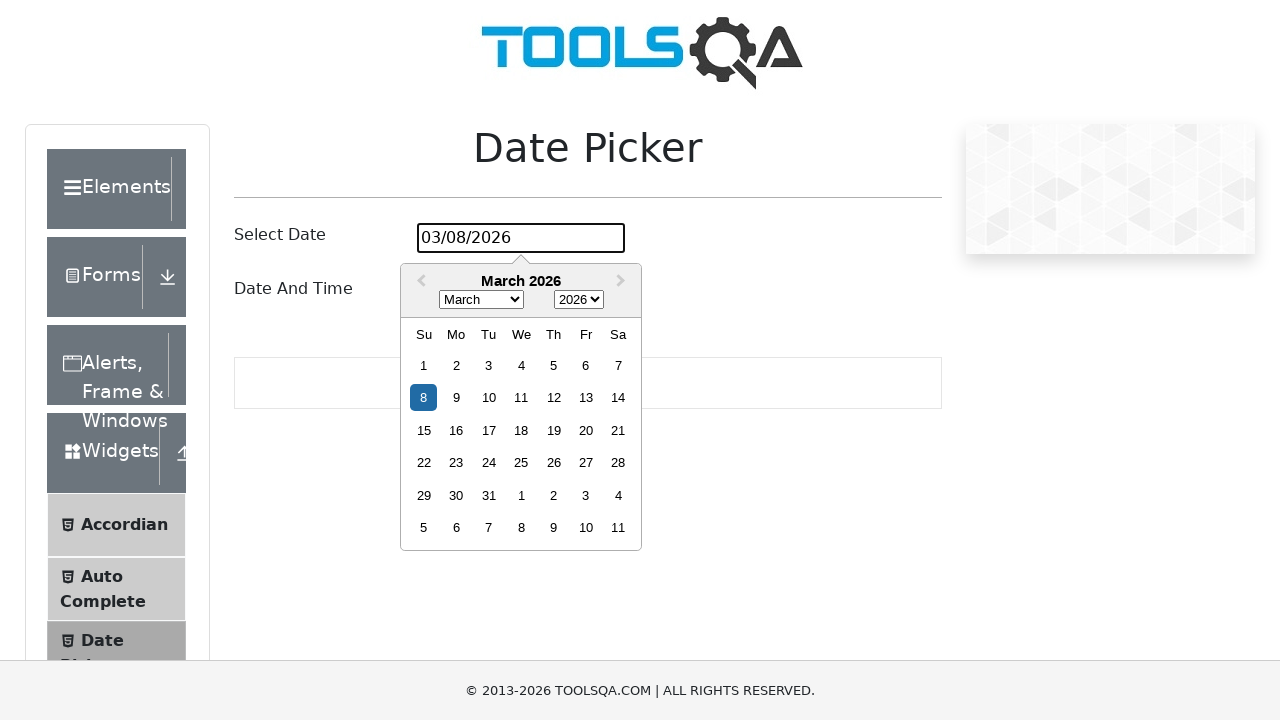

Pressed Enter to submit the date
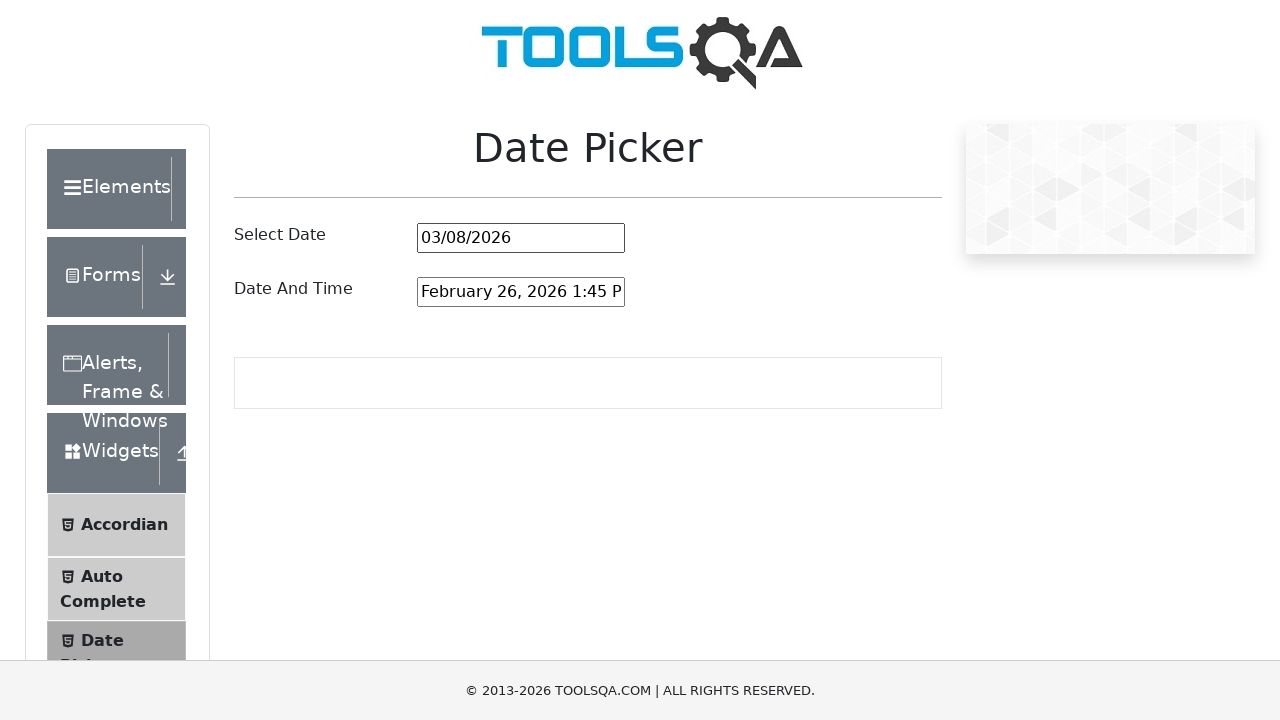

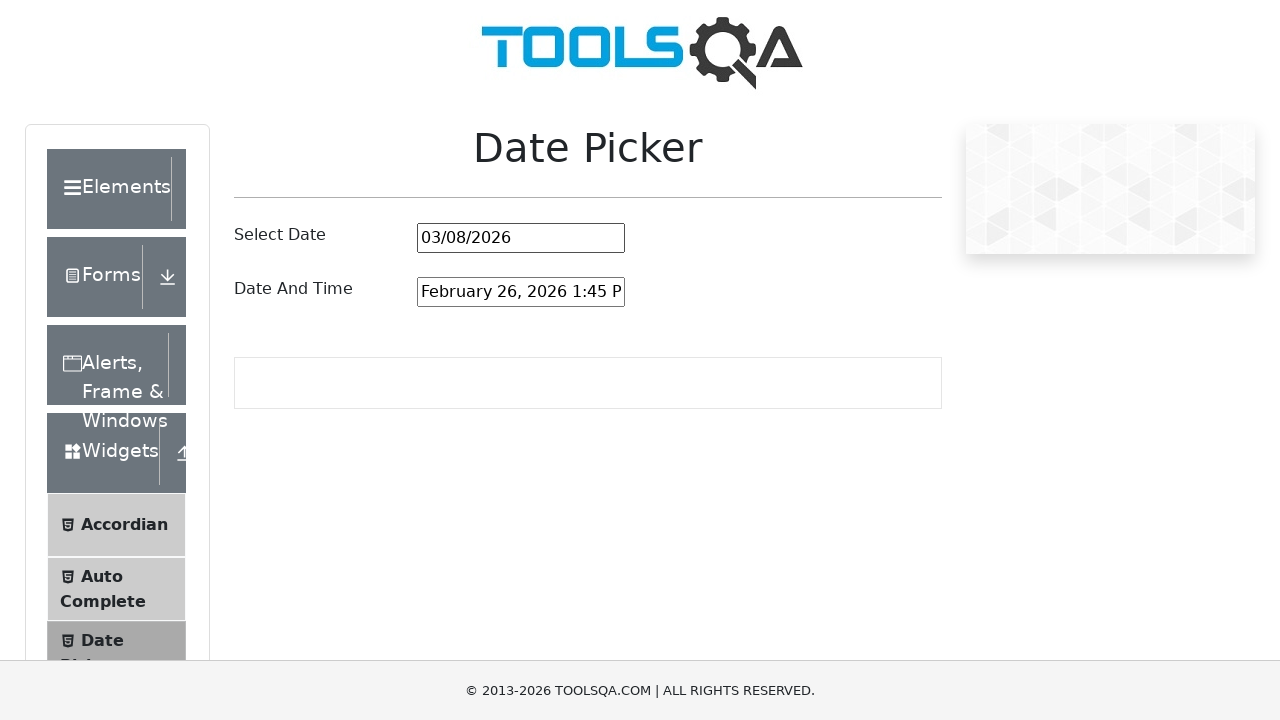